Tests handling of a simple JavaScript alert by clicking a button that triggers an alert dialog and accepting it

Starting URL: https://testautomationpractice.blogspot.com/

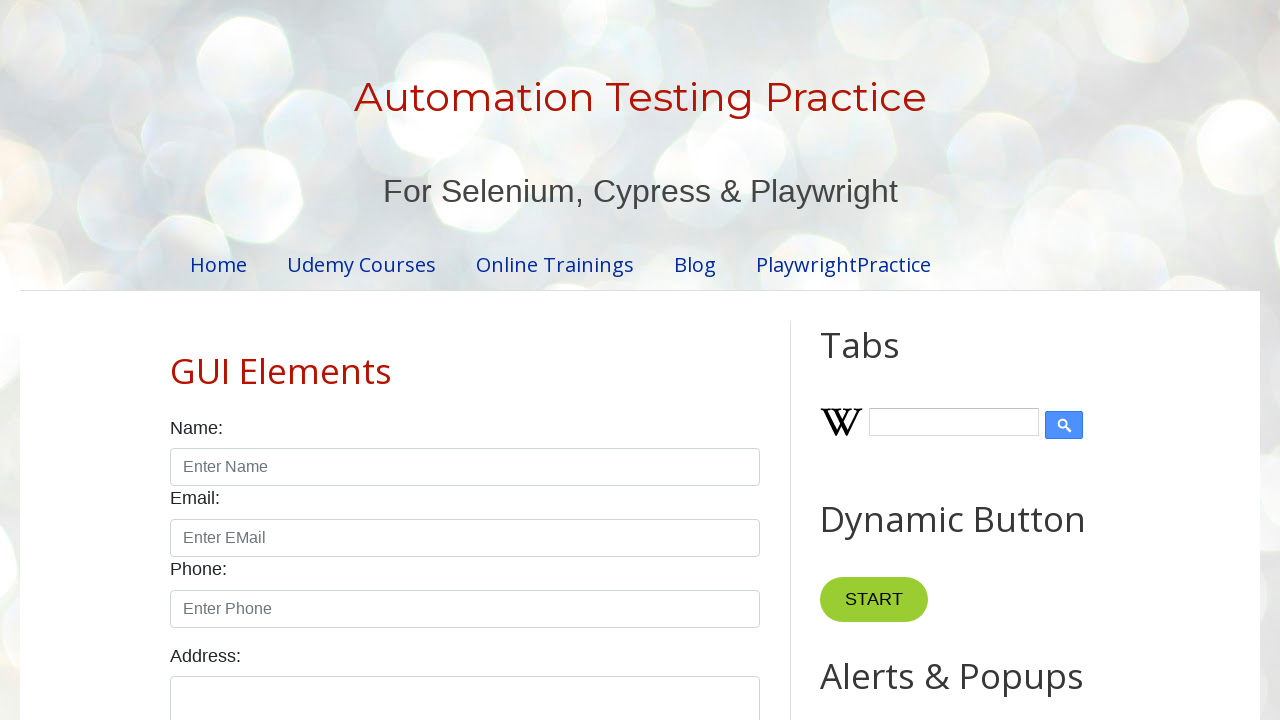

Set up dialog handler to accept alerts
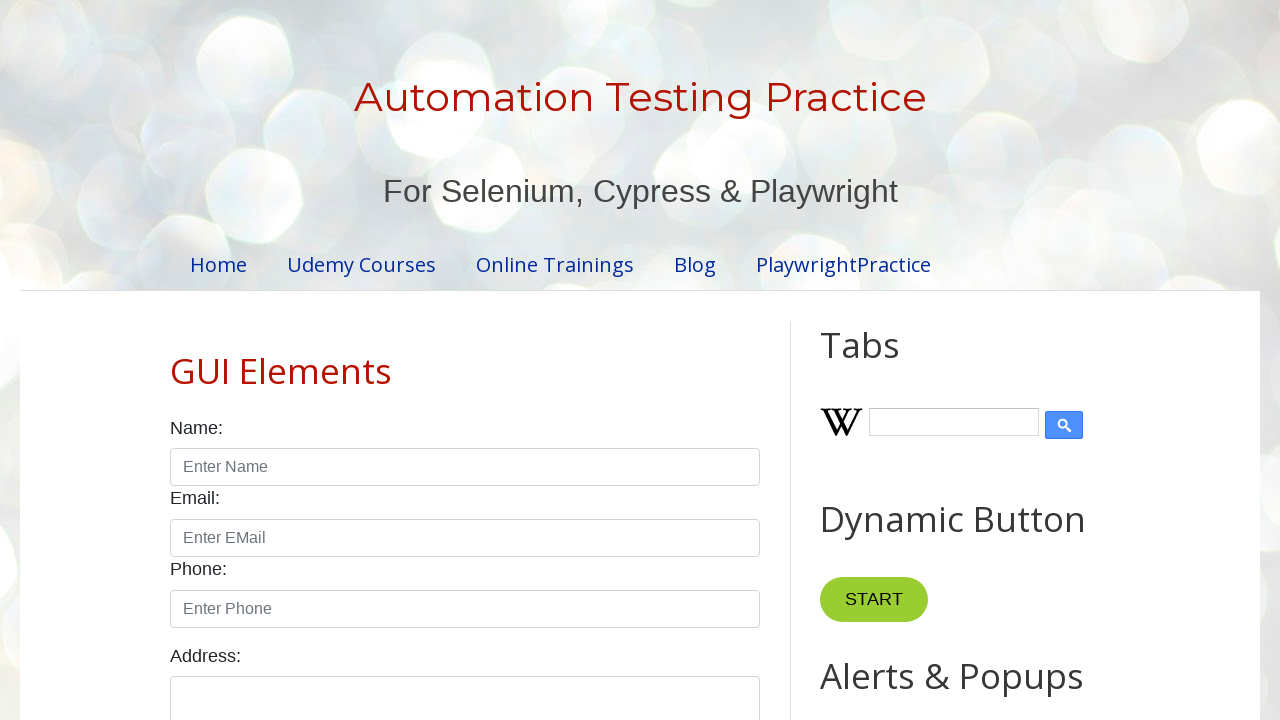

Clicked the alert button to trigger the dialog at (888, 361) on #alertBtn
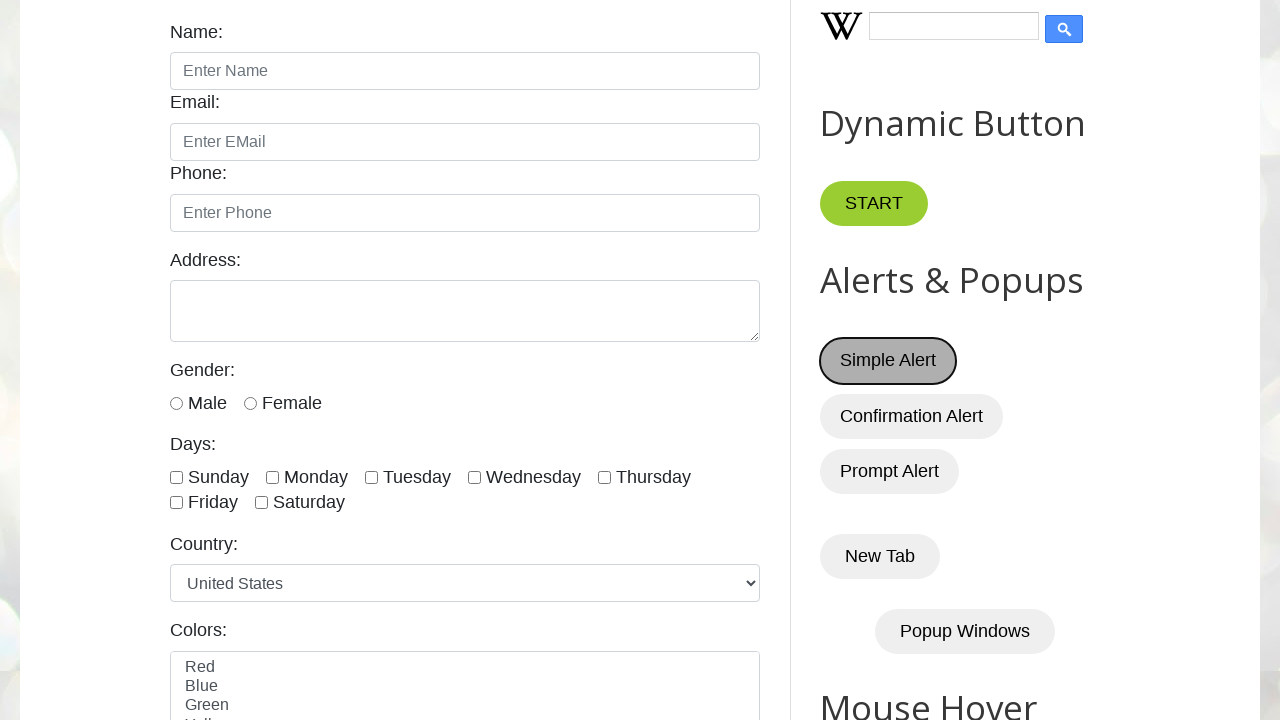

Waited for dialog to be handled and processed
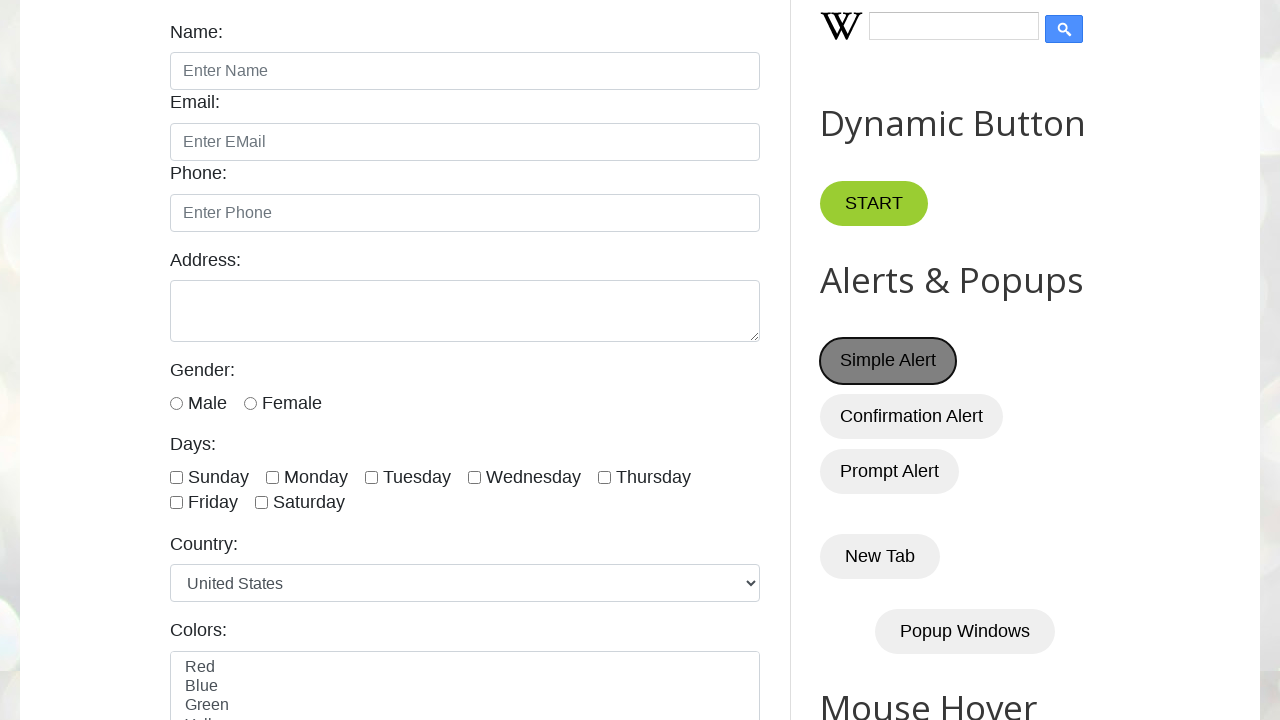

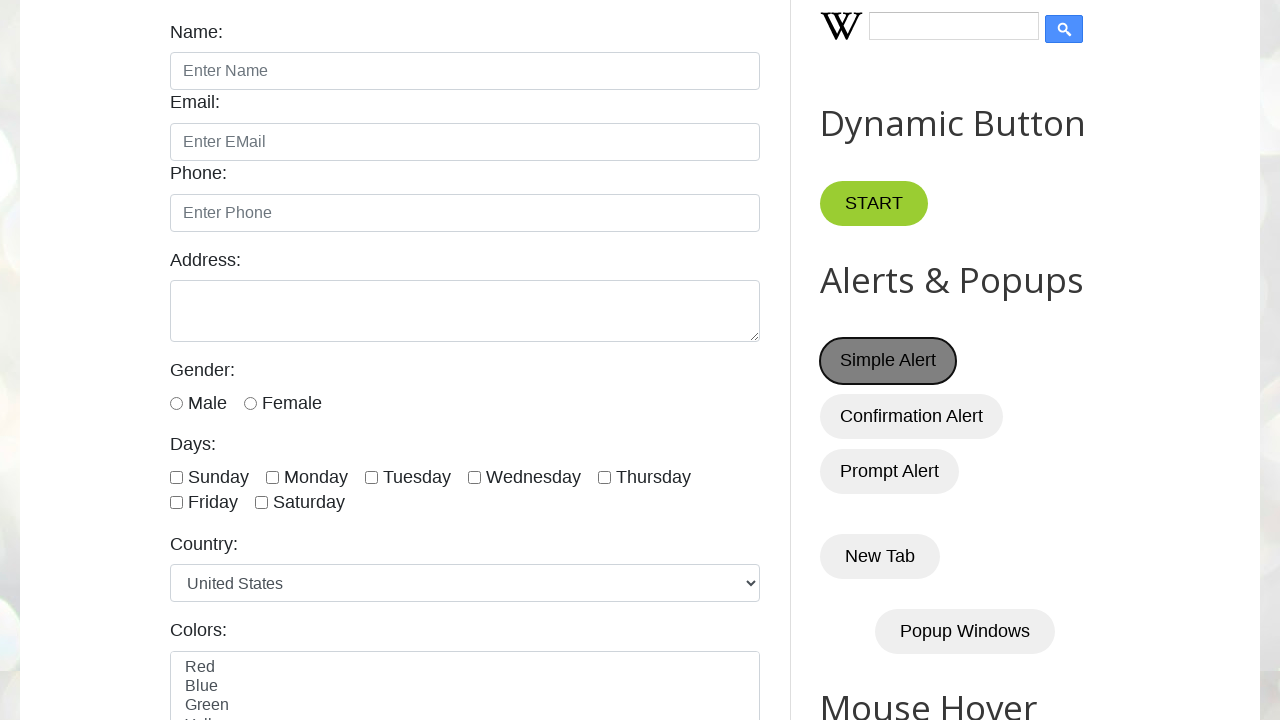